Tests nested iframe navigation by switching into an outer iframe, then into an inner iframe, and filling a text input field with a value.

Starting URL: https://demo.automationtesting.in/Frames.html

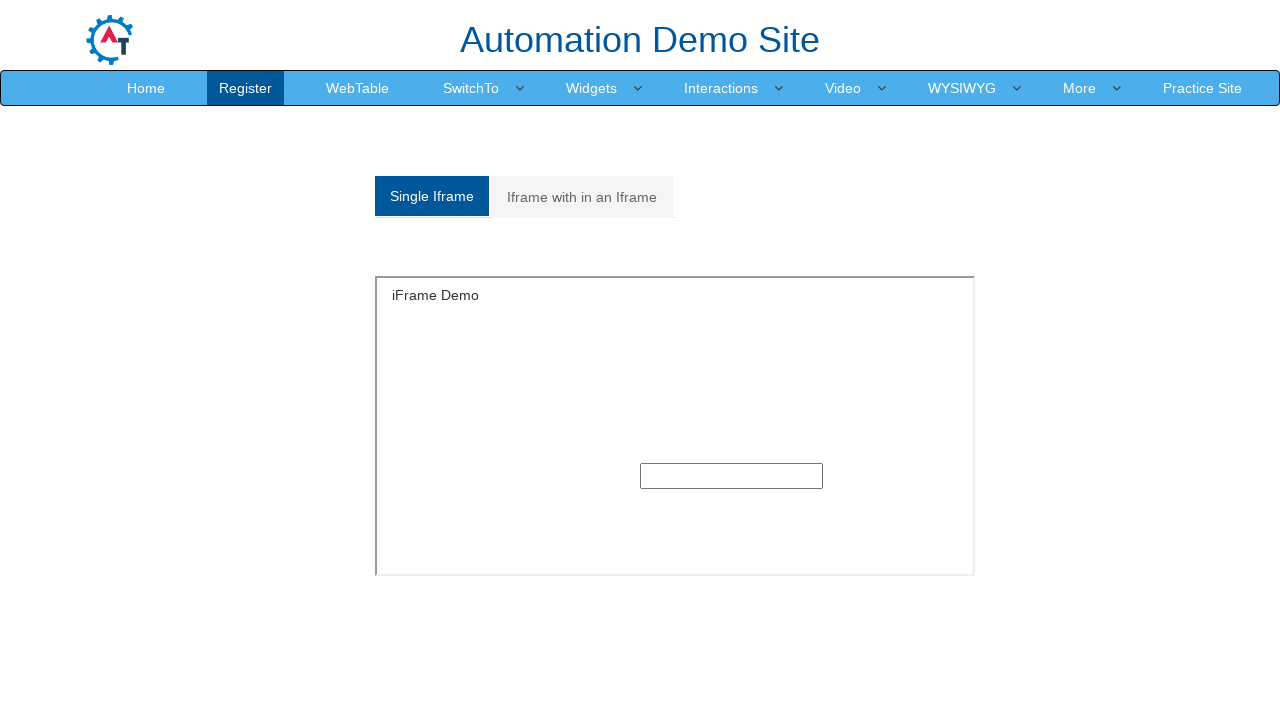

Clicked on 'Iframe with in an Iframe' tab at (582, 197) on xpath=//a[normalize-space()='Iframe with in an Iframe']
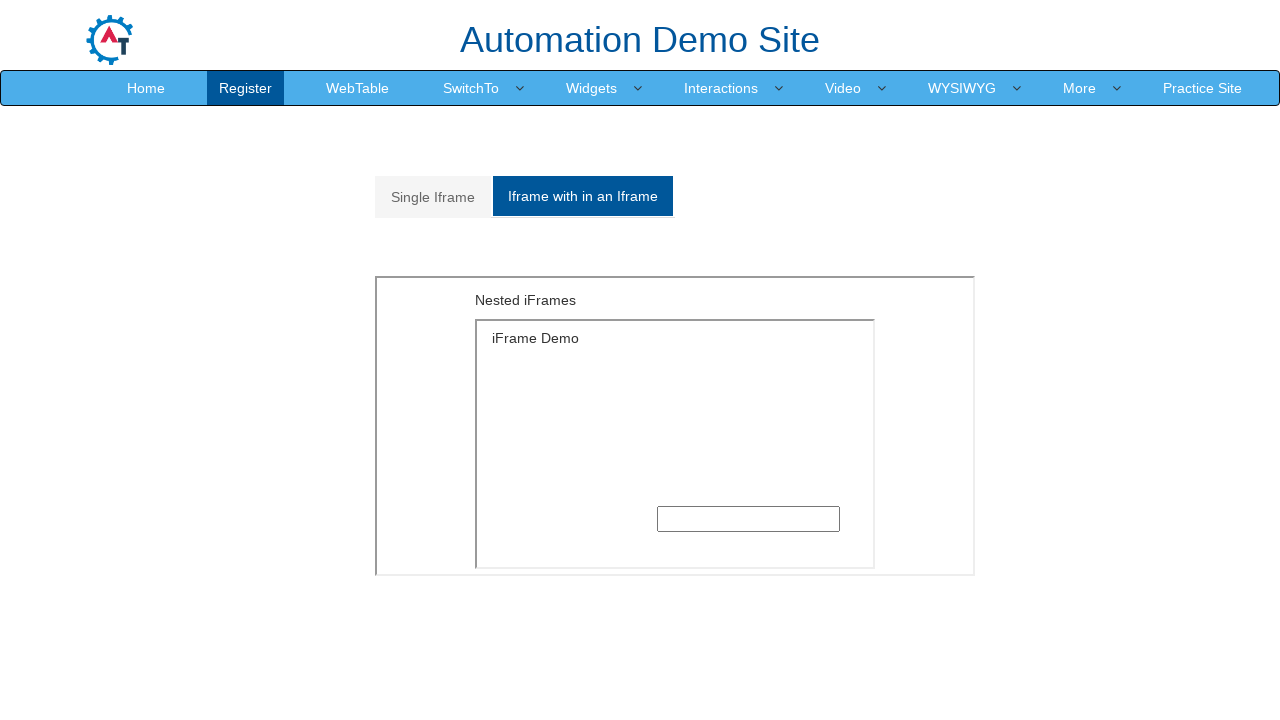

Located outer iframe element
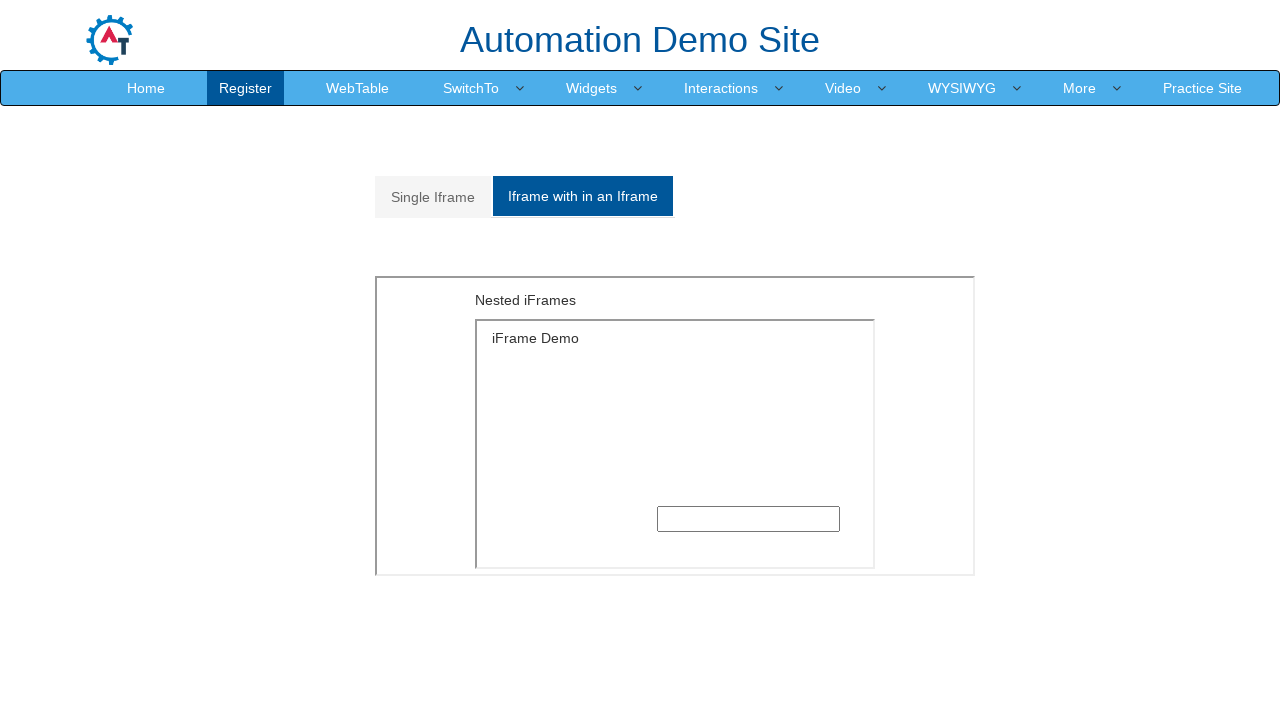

Located inner iframe within outer iframe
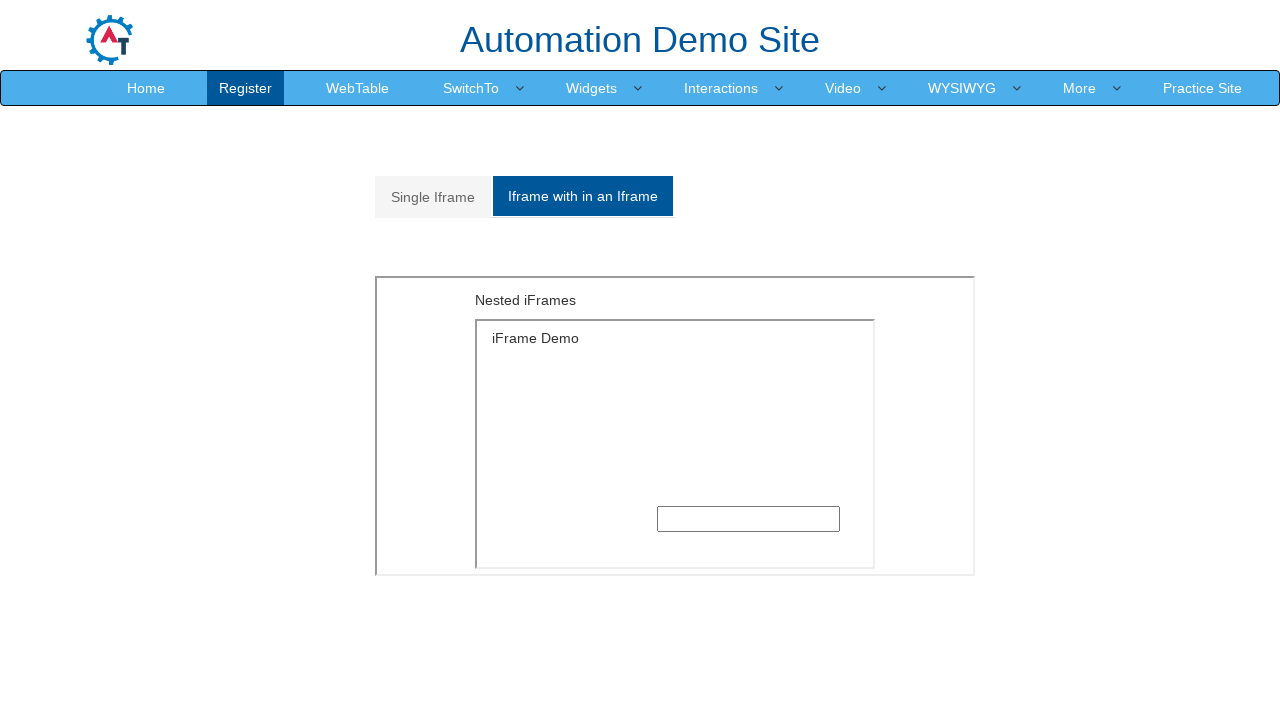

Filled text input field in nested iframe with 'welcome' on xpath=//*[@id='Multiple']/iframe >> internal:control=enter-frame >> xpath=//ifra
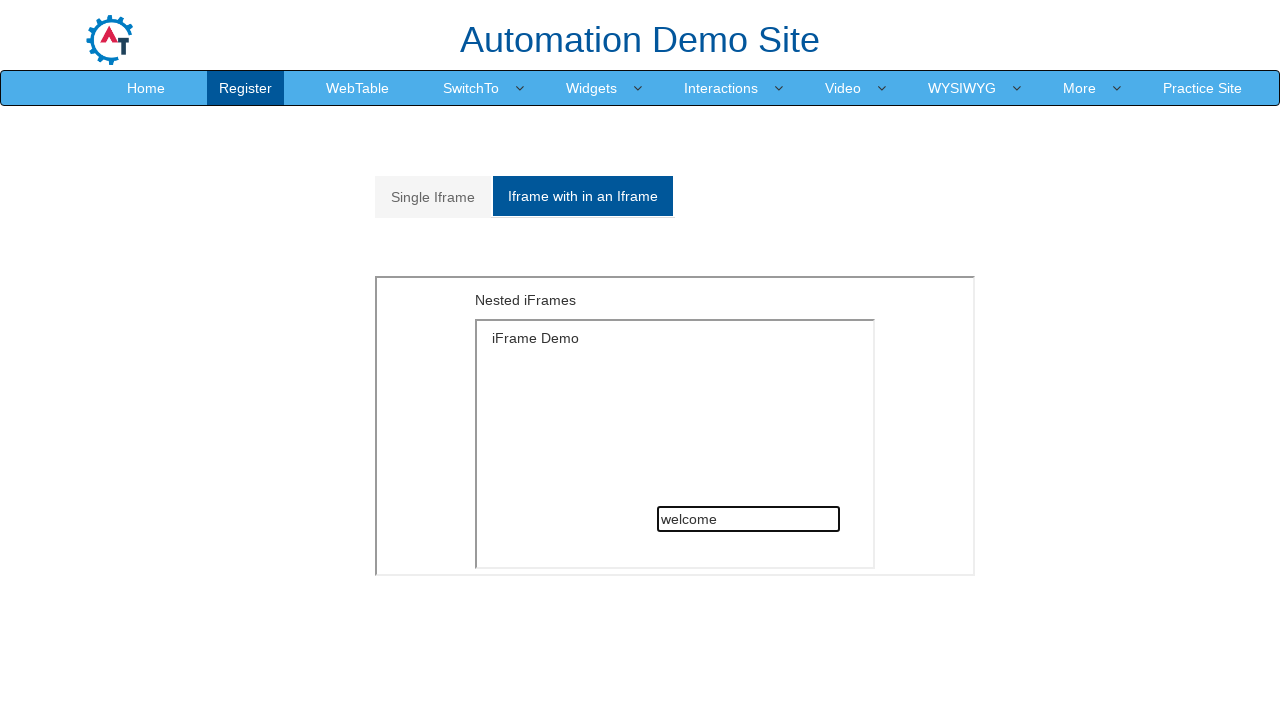

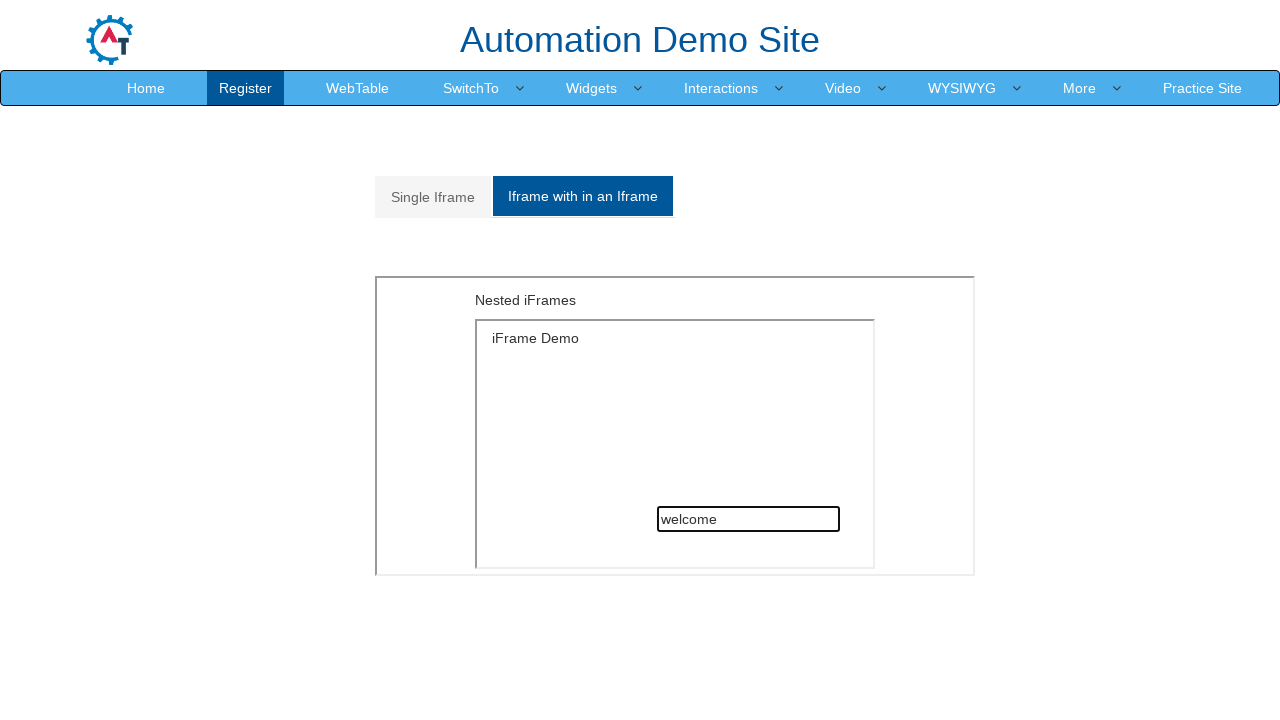